Tests dynamic loading similar to TC_02 but waits for text content to equal "Hello World!"

Starting URL: https://automationfc.github.io/dynamic-loading/

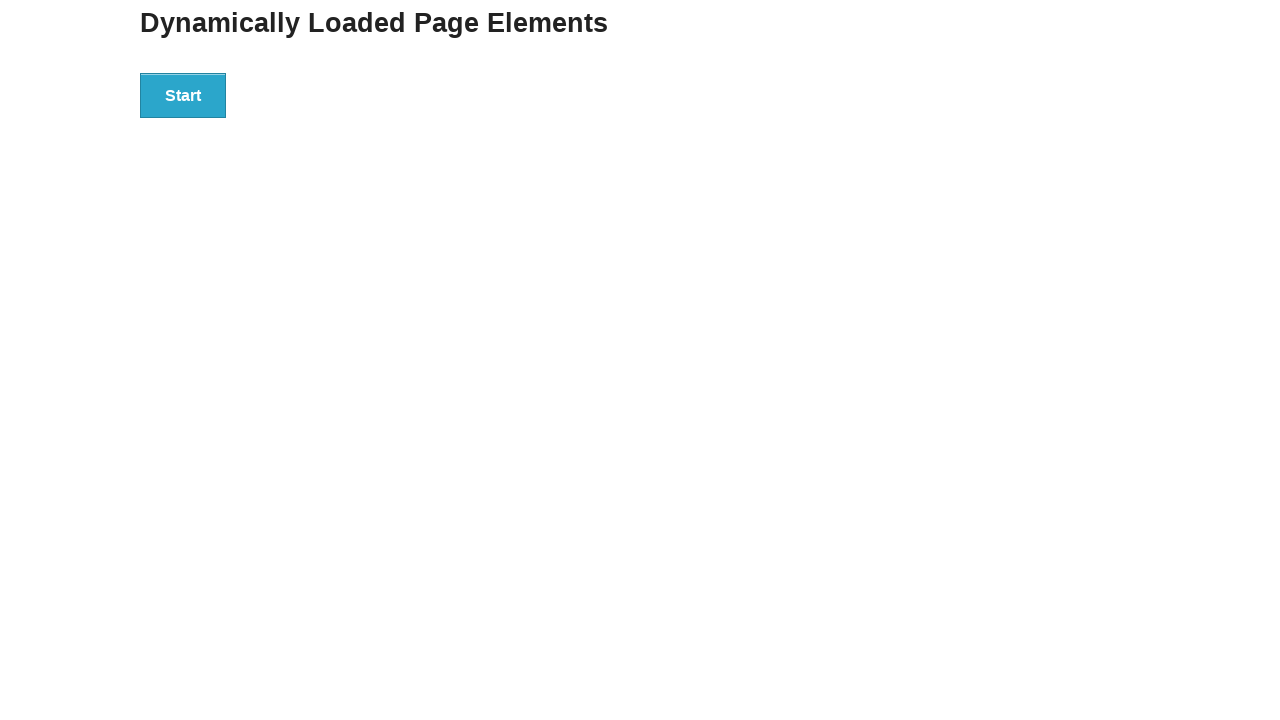

Clicked the start button to initiate dynamic loading at (183, 95) on div#start > button
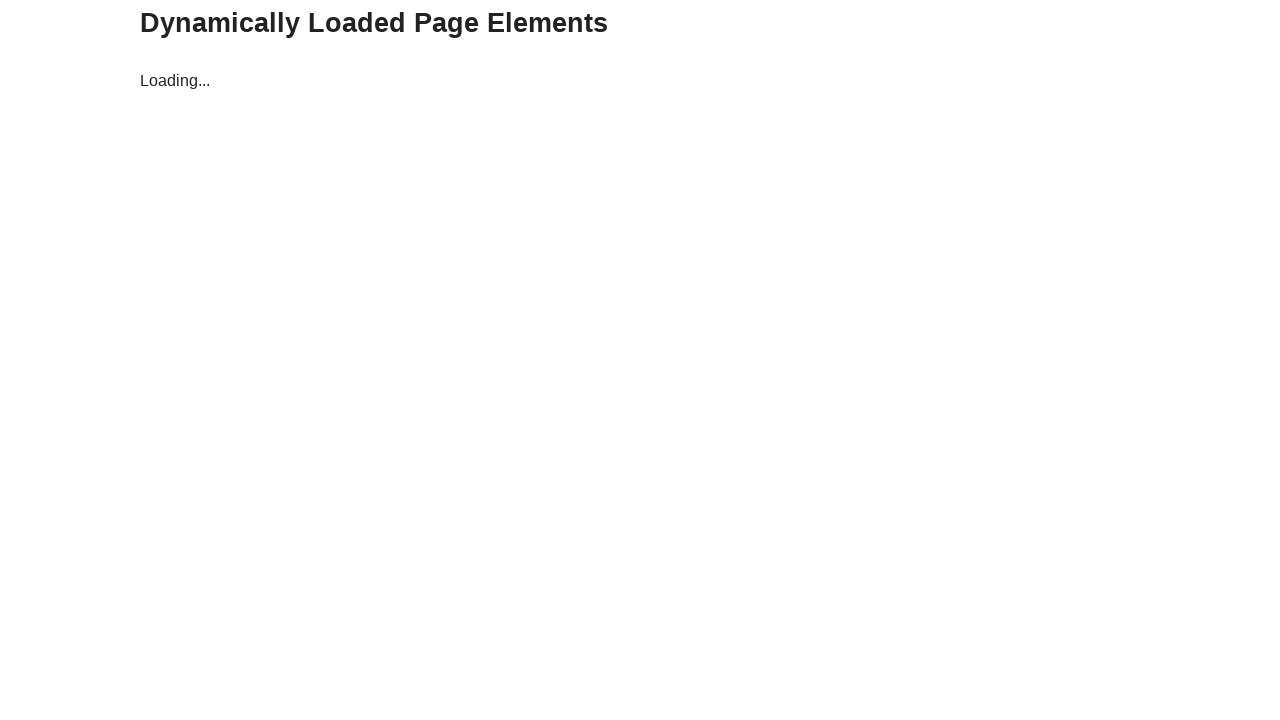

Waited for dynamic content to load - text now equals 'Hello World!'
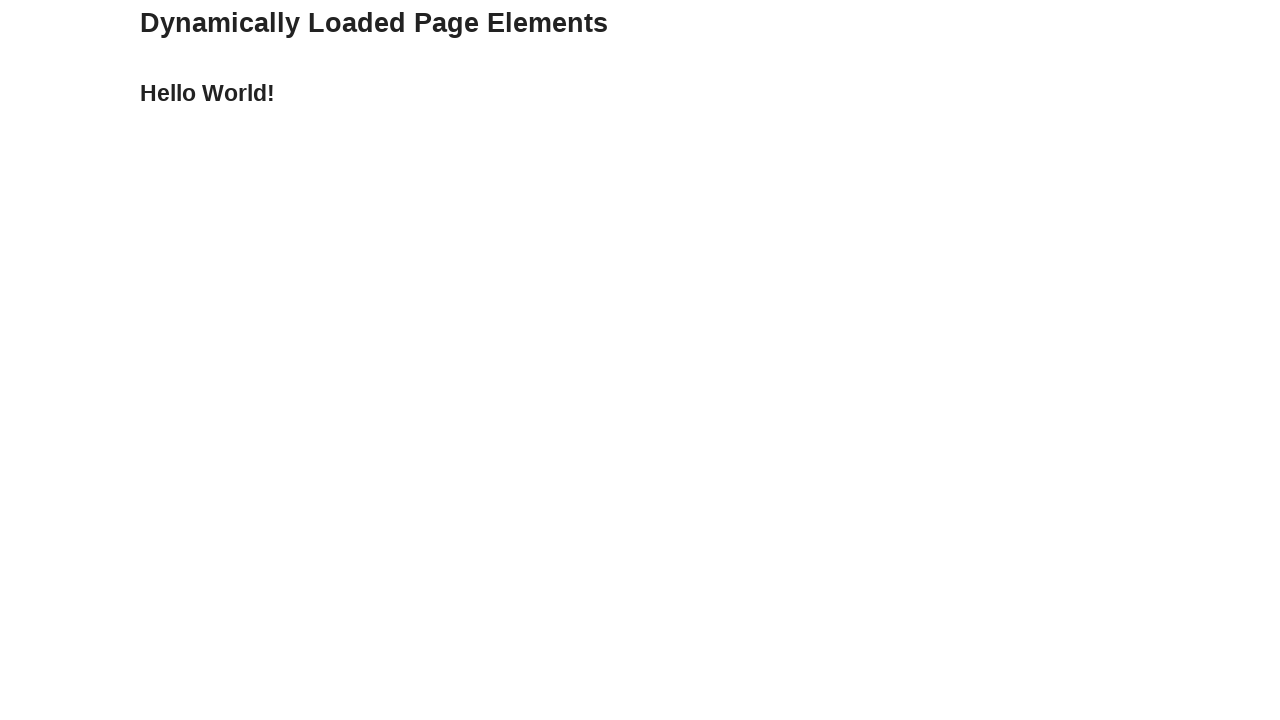

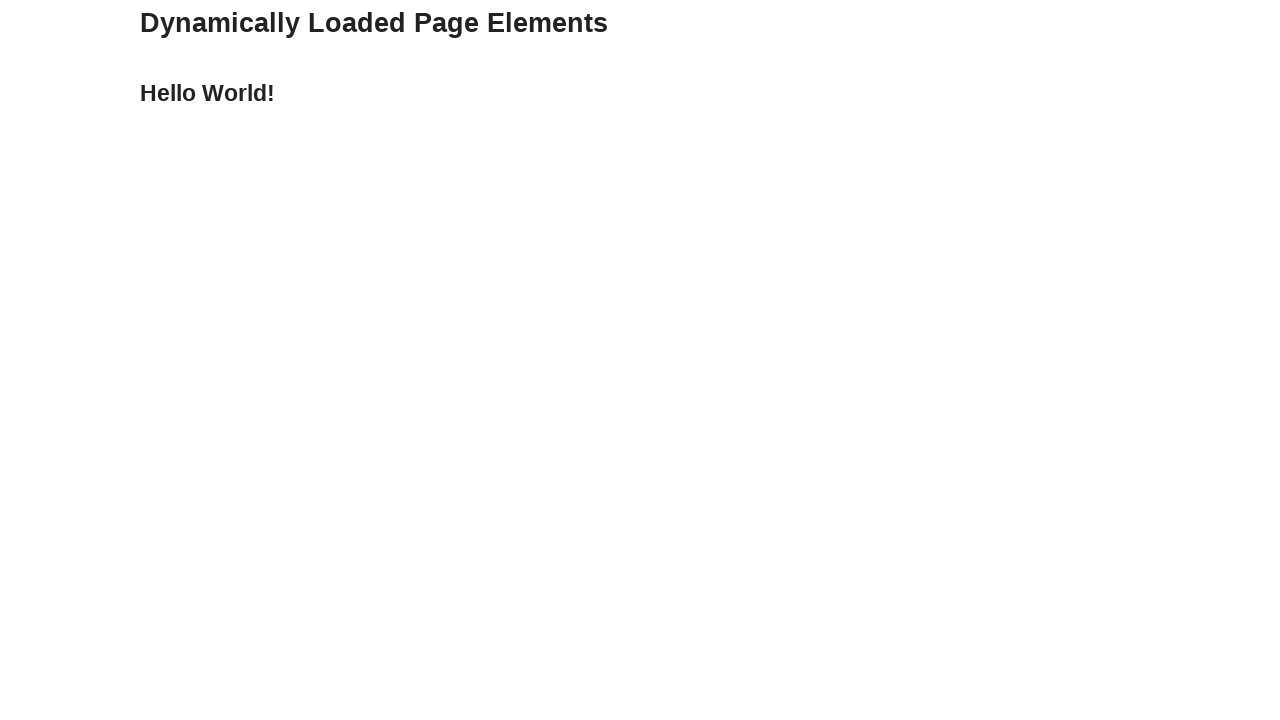